Tests that the Clear completed button displays correct text when items are completed

Starting URL: https://demo.playwright.dev/todomvc

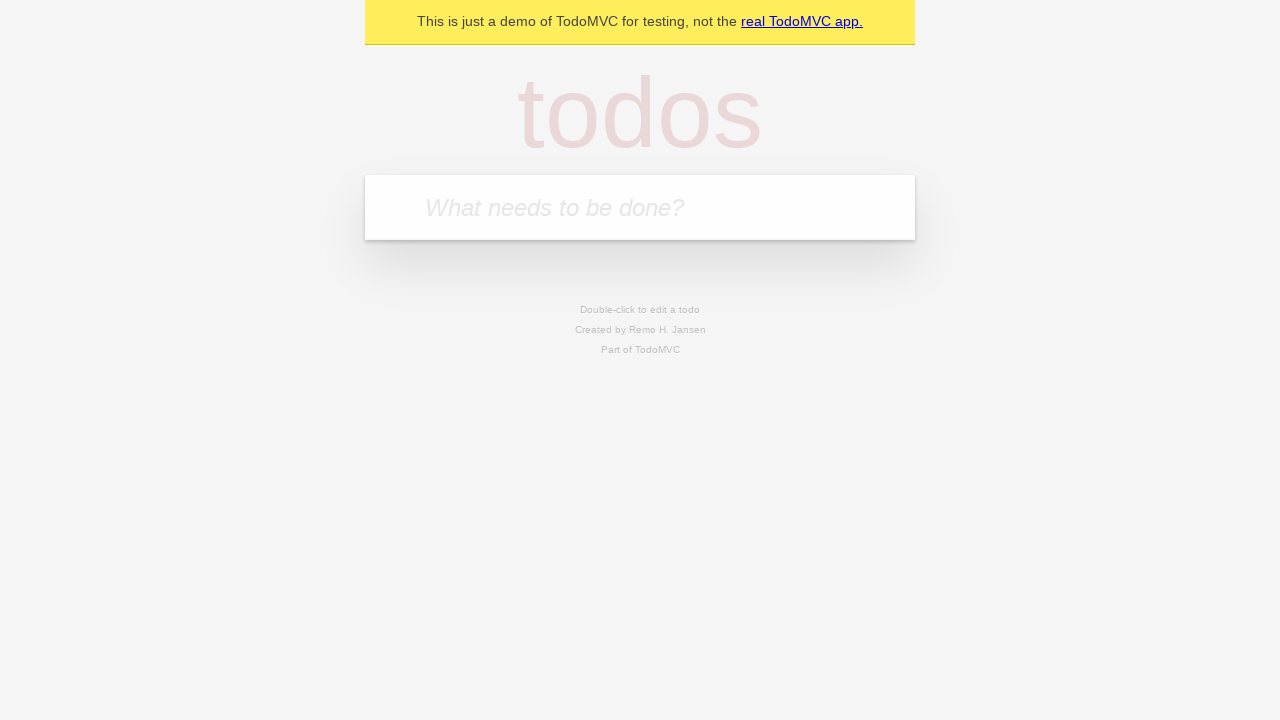

Filled input field with 'buy some cheese' on internal:attr=[placeholder="What needs to be done?"i]
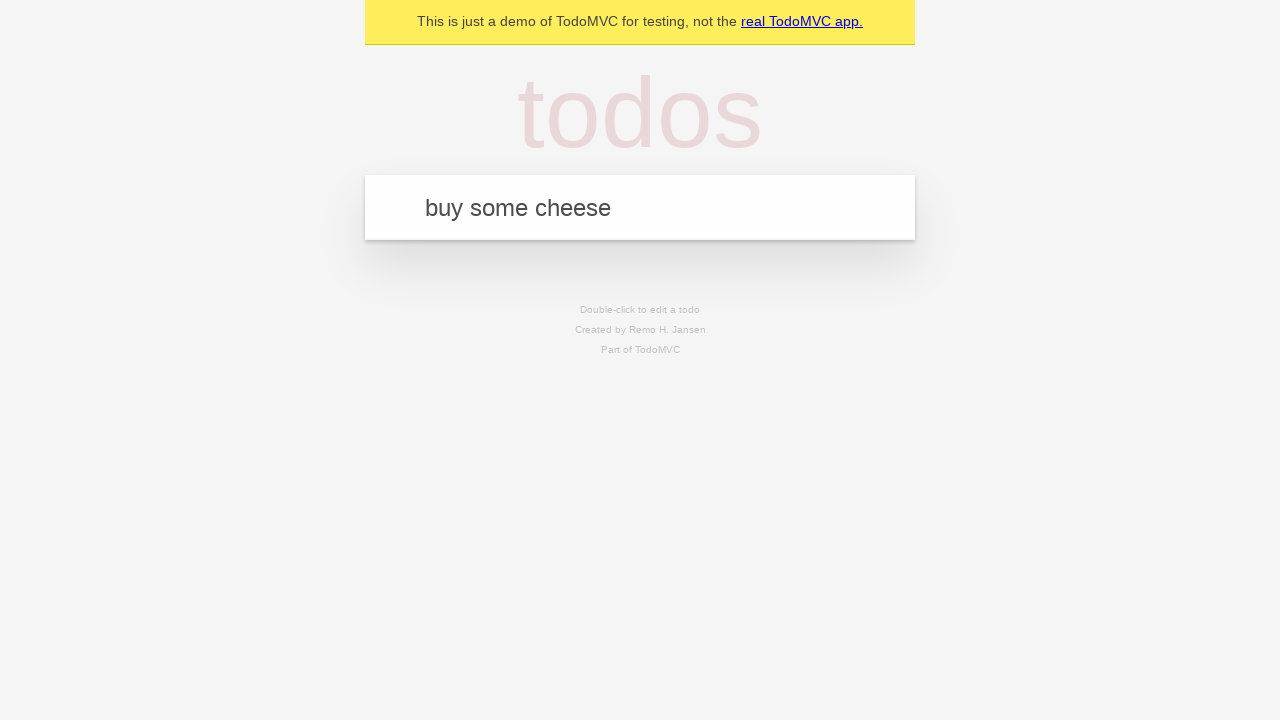

Pressed Enter to add 'buy some cheese' todo on internal:attr=[placeholder="What needs to be done?"i]
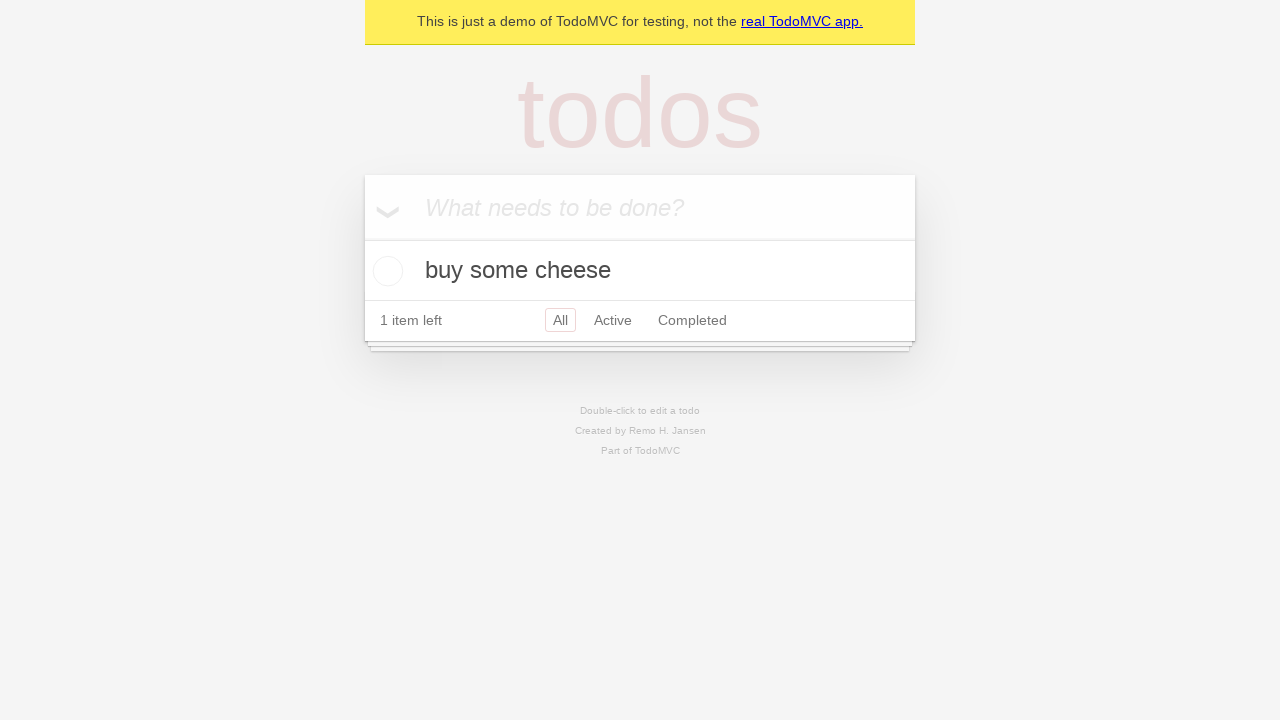

Filled input field with 'feed the cat' on internal:attr=[placeholder="What needs to be done?"i]
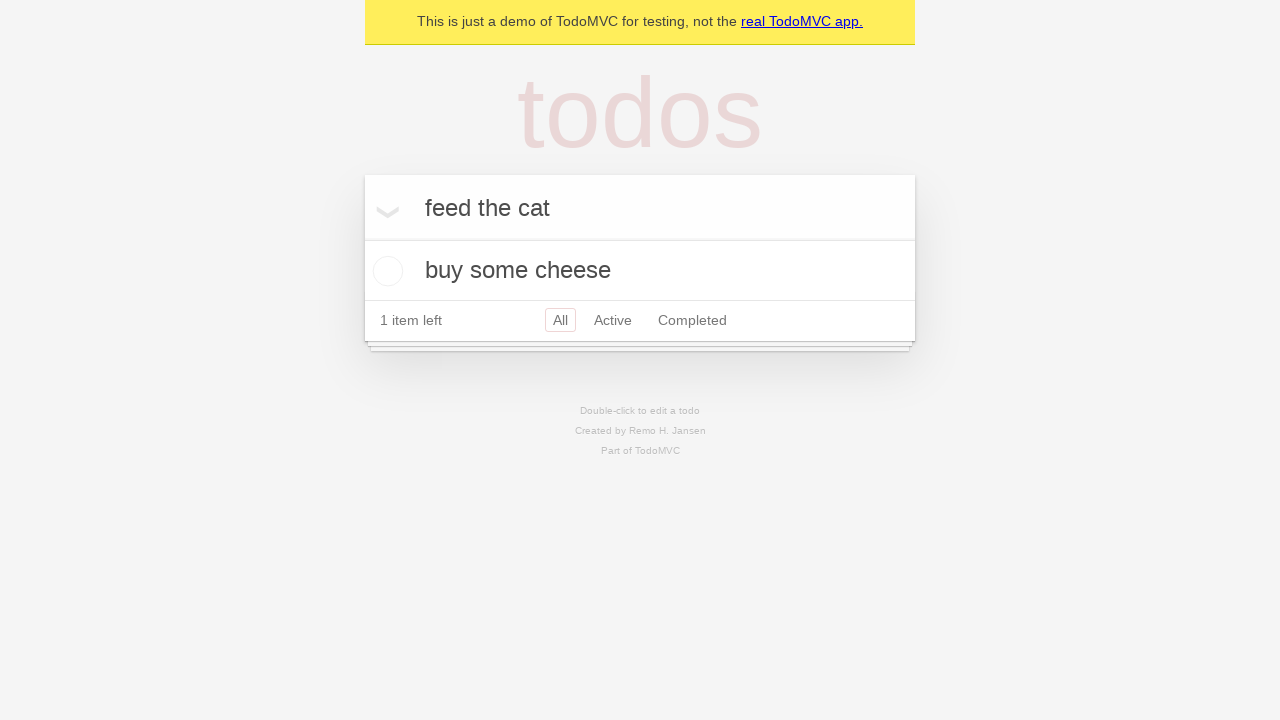

Pressed Enter to add 'feed the cat' todo on internal:attr=[placeholder="What needs to be done?"i]
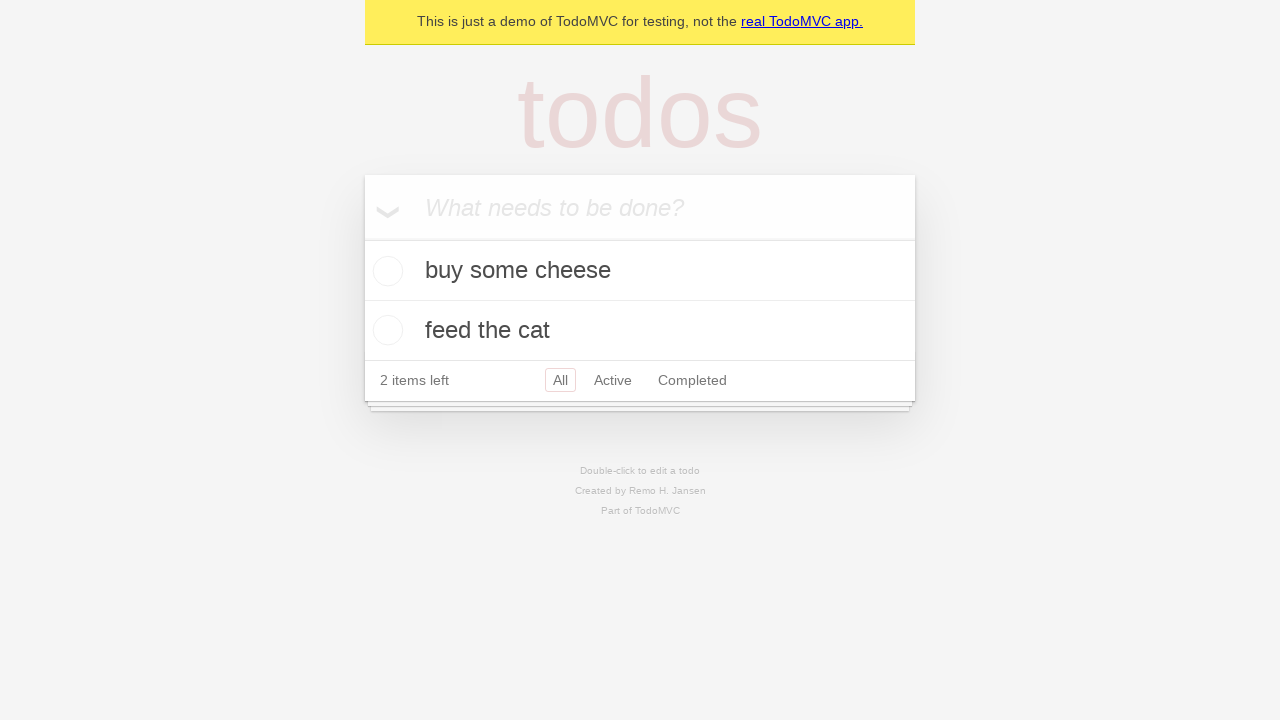

Filled input field with 'book a doctors appointment' on internal:attr=[placeholder="What needs to be done?"i]
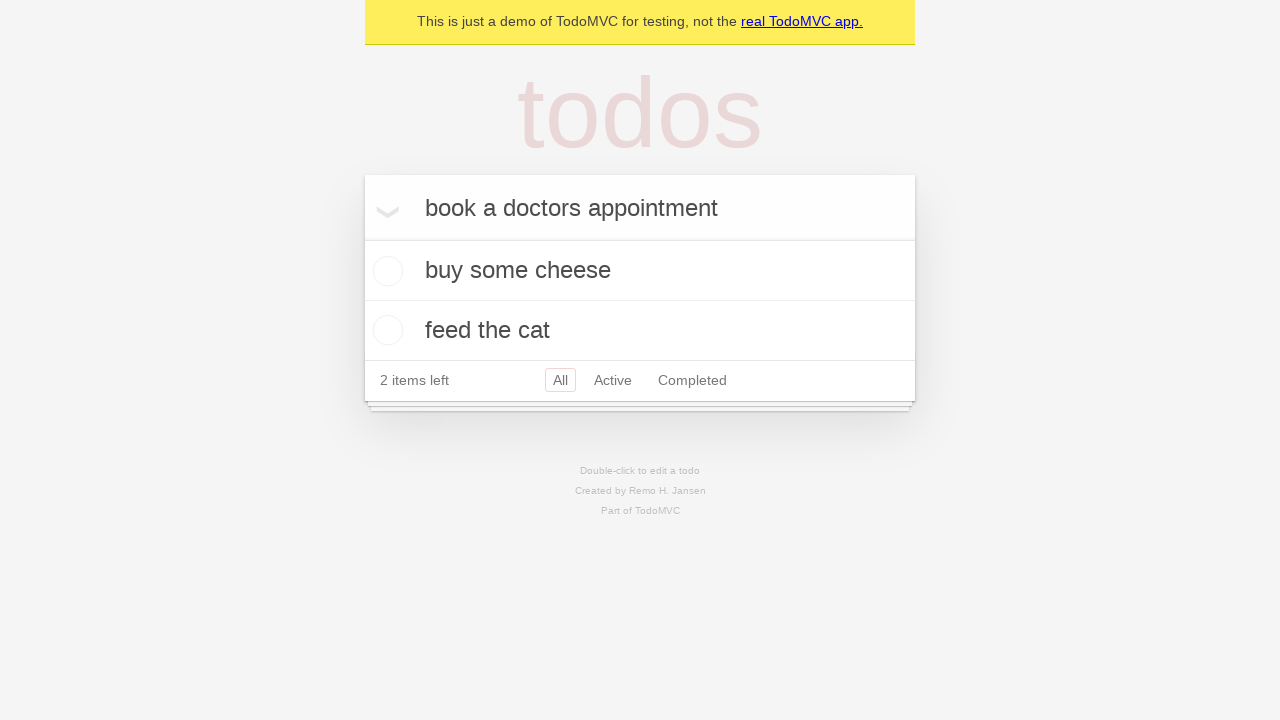

Pressed Enter to add 'book a doctors appointment' todo on internal:attr=[placeholder="What needs to be done?"i]
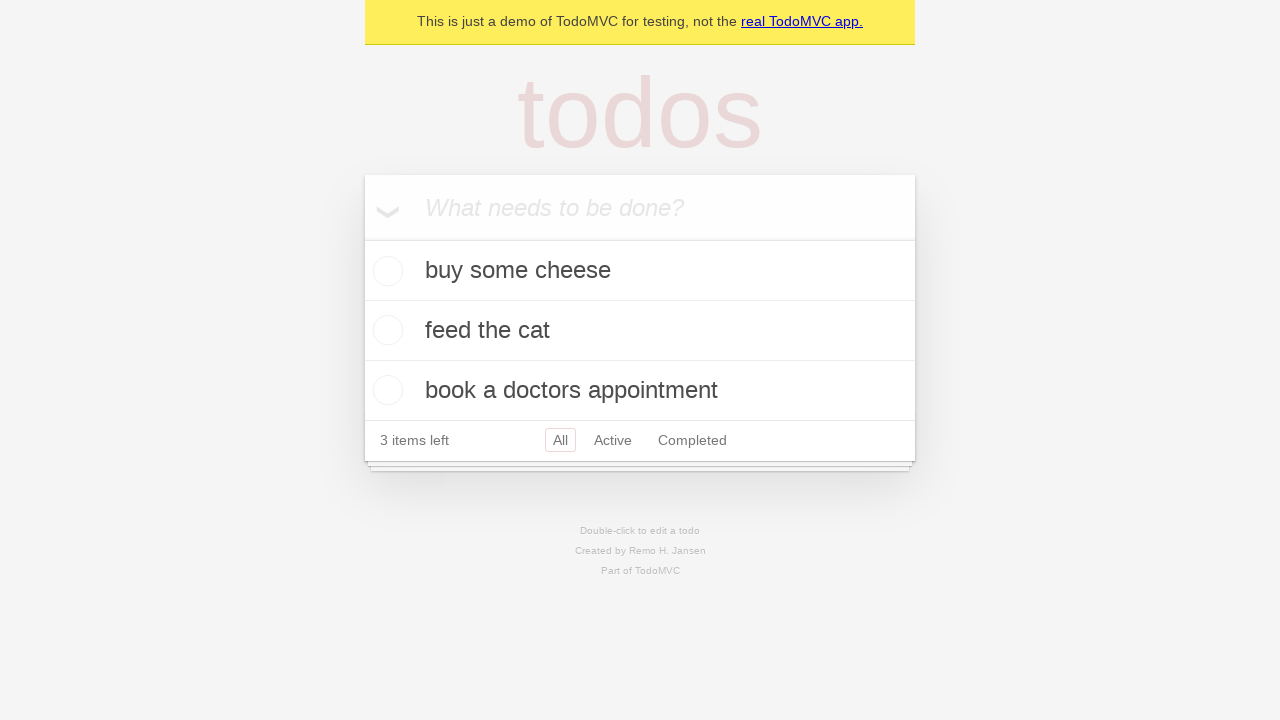

Checked the first todo item to mark it as completed at (385, 271) on .todo-list li .toggle >> nth=0
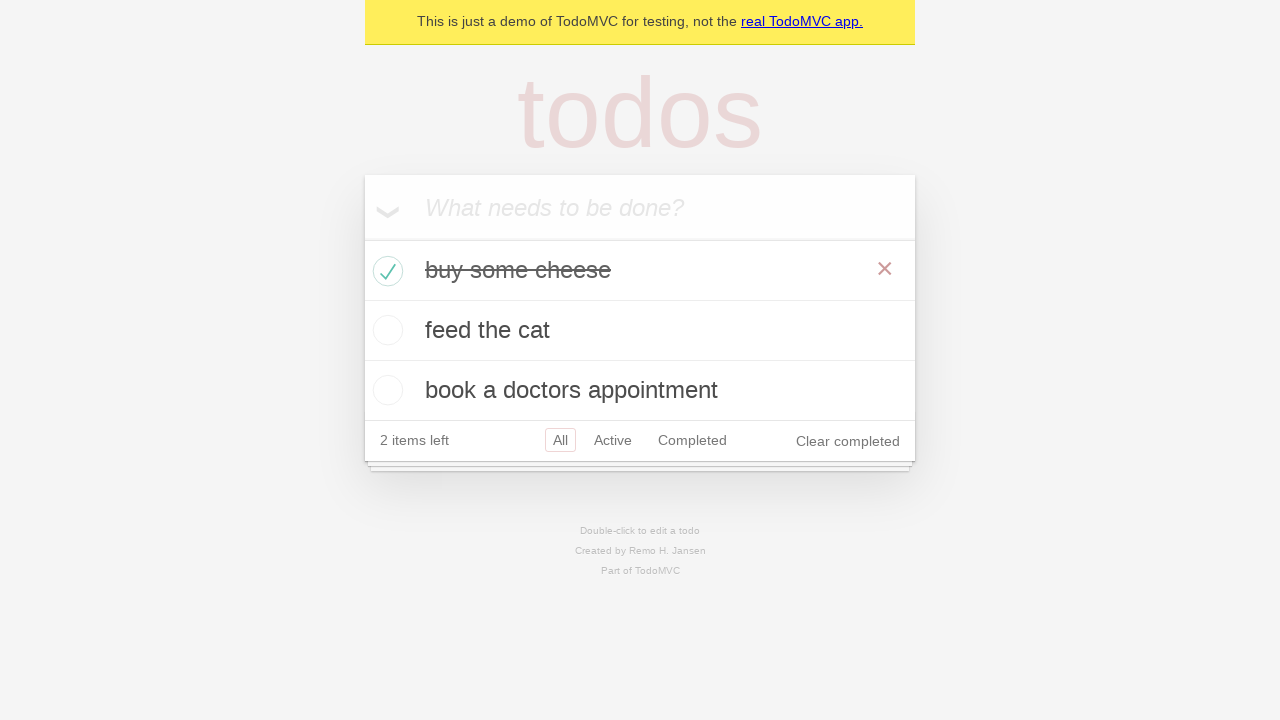

Verified Clear completed button is visible
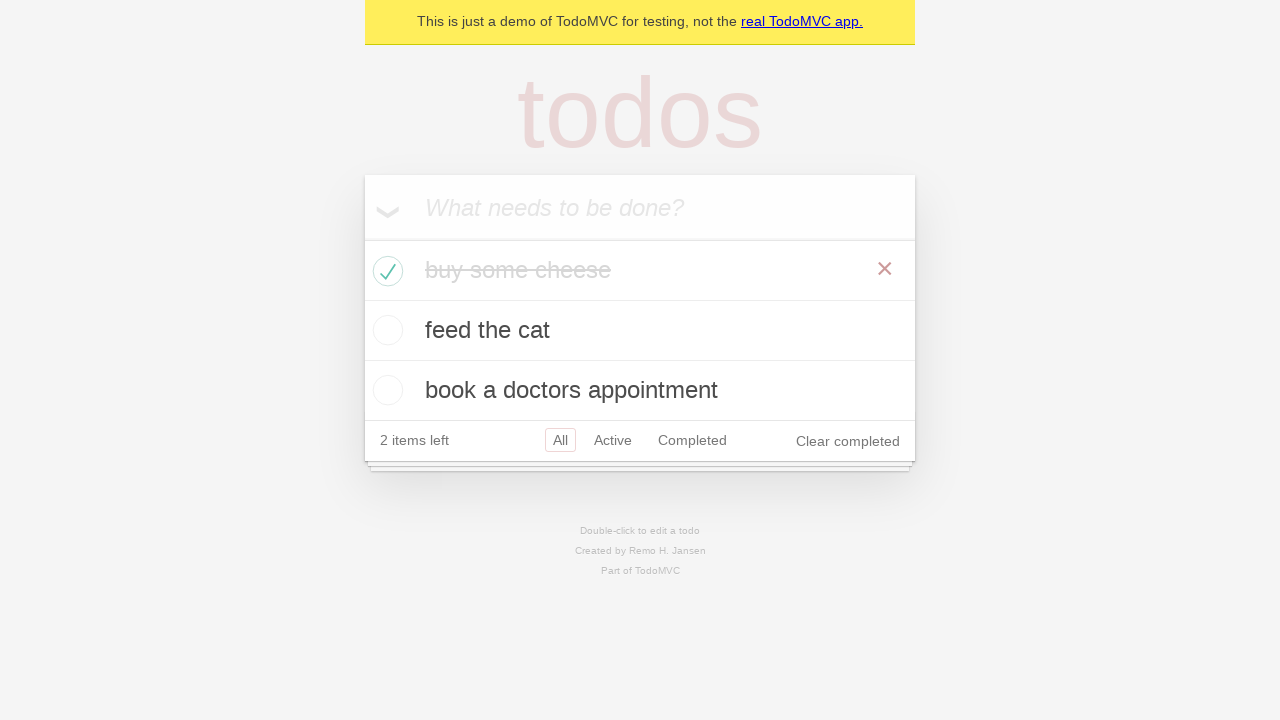

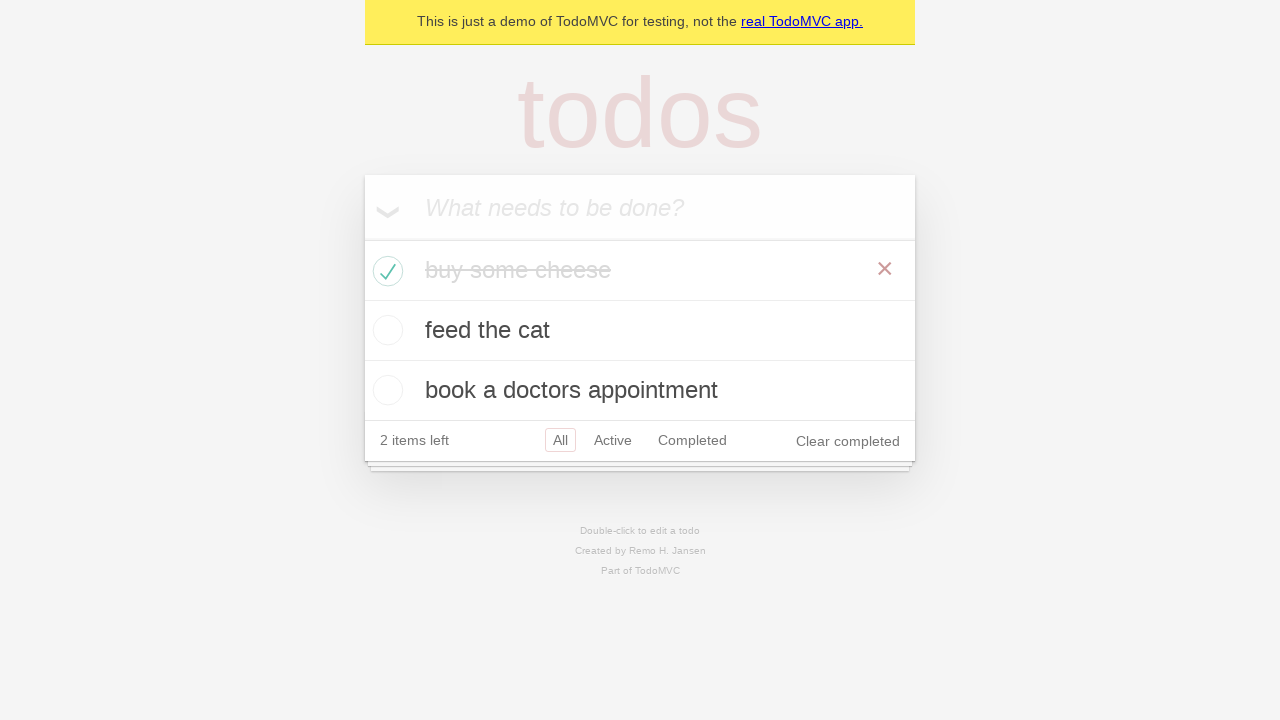